Tests checkbox selection functionality by finding all checkboxes with name 'accessories' and clicking on specific ones (Bag and Laptop)

Starting URL: https://omayo.blogspot.com/

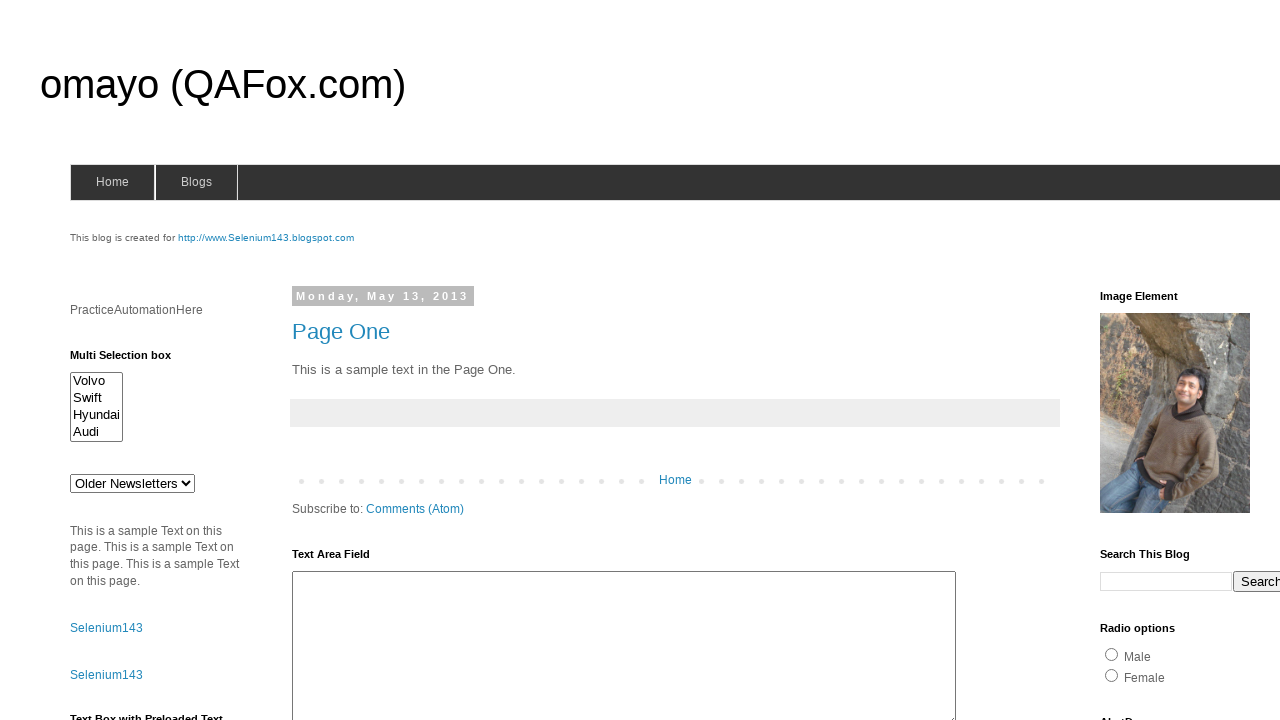

Waited for checkboxes with name 'accessories' to be available
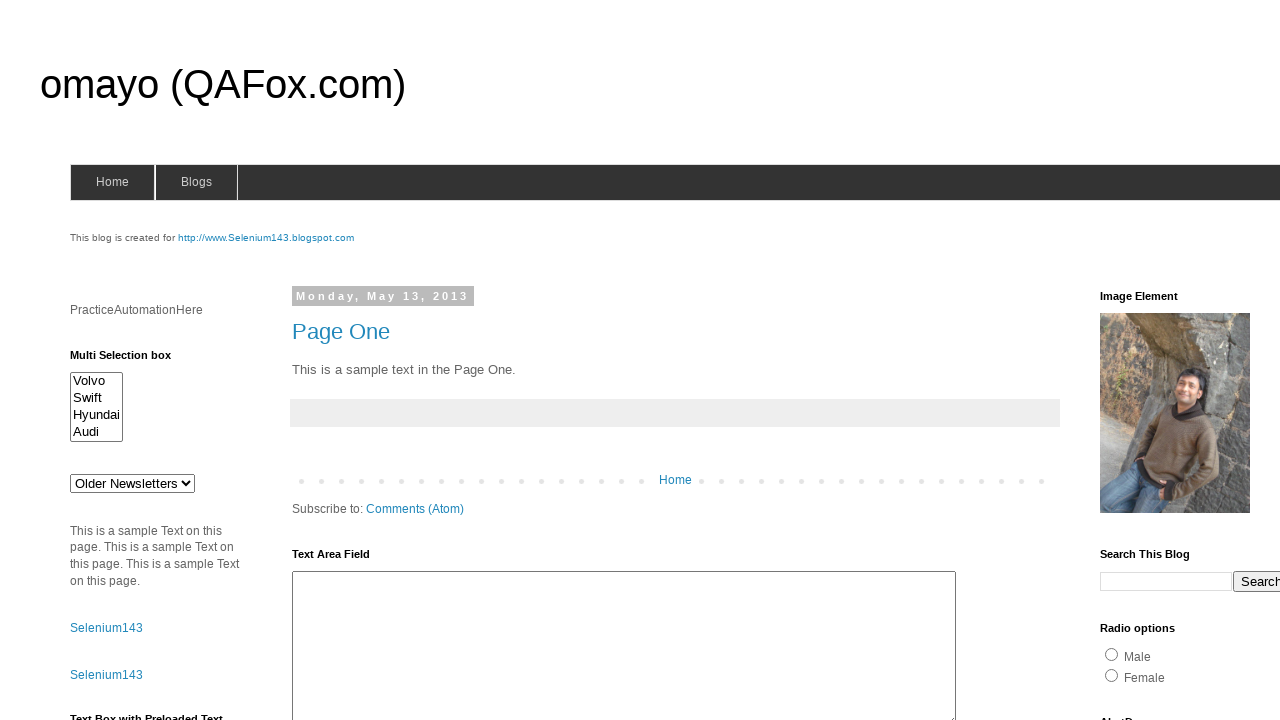

Located all checkboxes with name 'accessories'
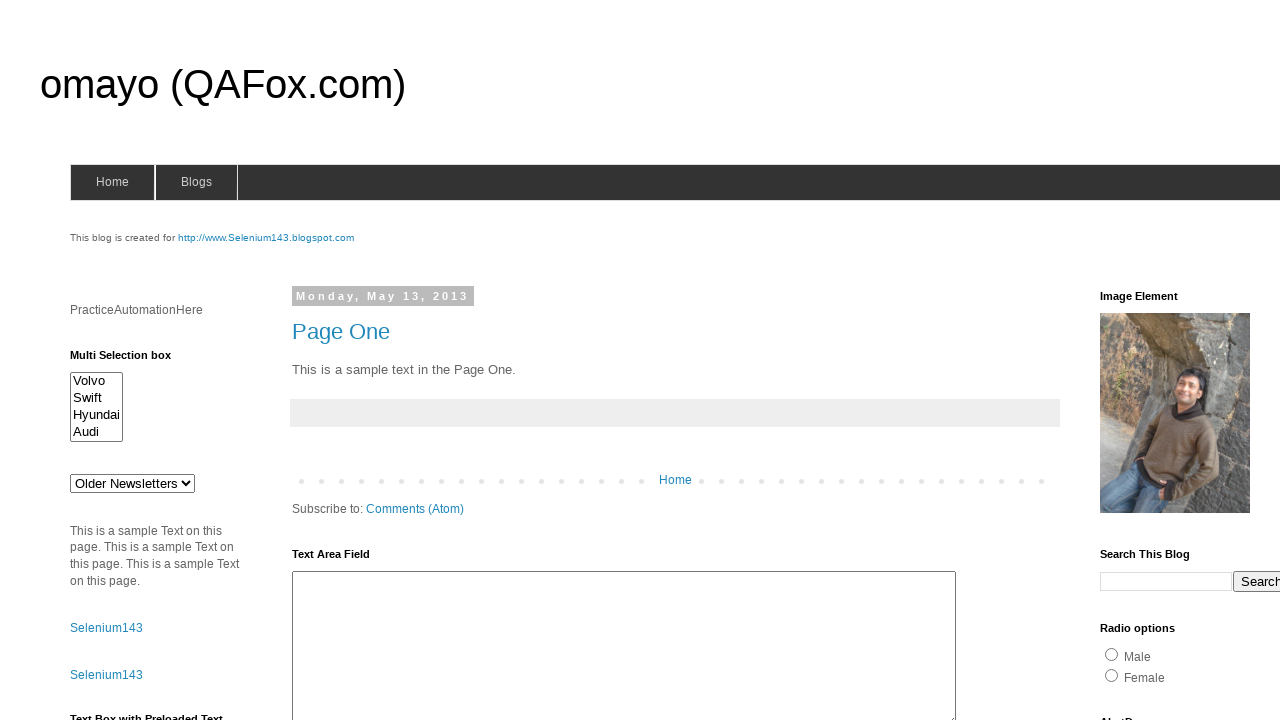

Clicked checkbox with value 'Bag' at (1136, 360) on input[type='checkbox'][name='accessories'][value='Bag']
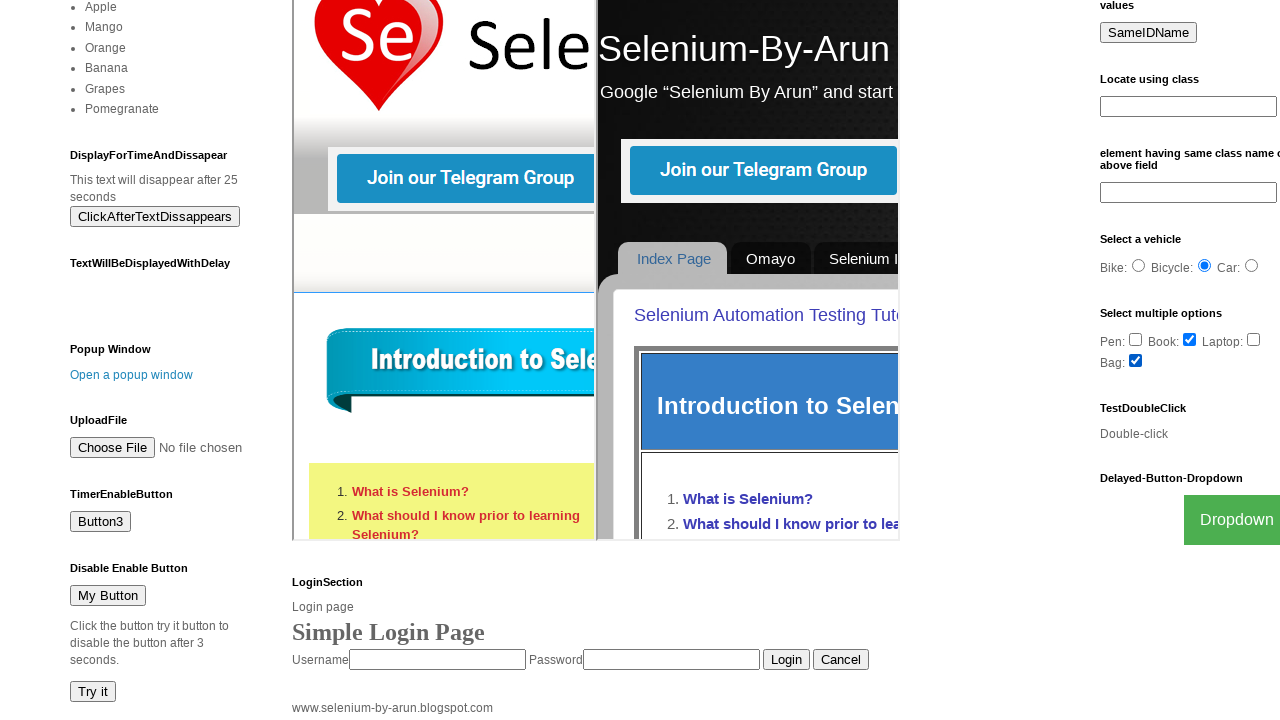

Clicked checkbox with value 'Laptop' at (1254, 339) on input[type='checkbox'][name='accessories'][value='Laptop']
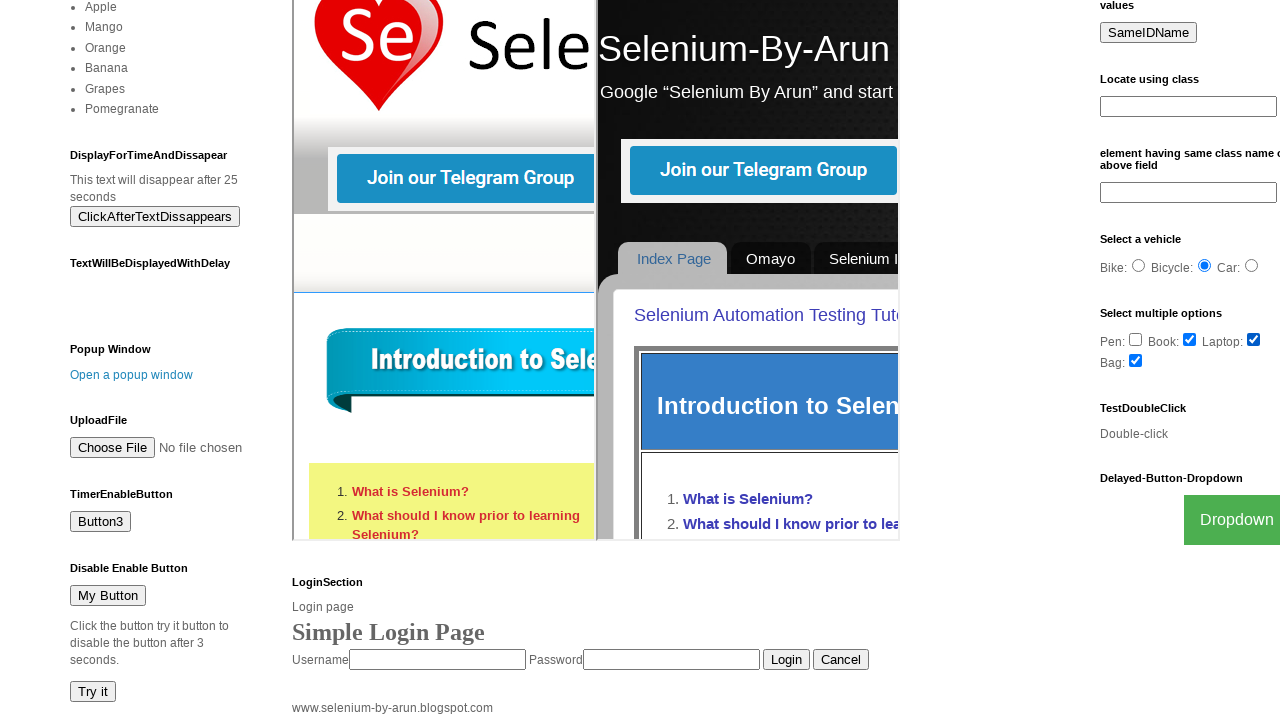

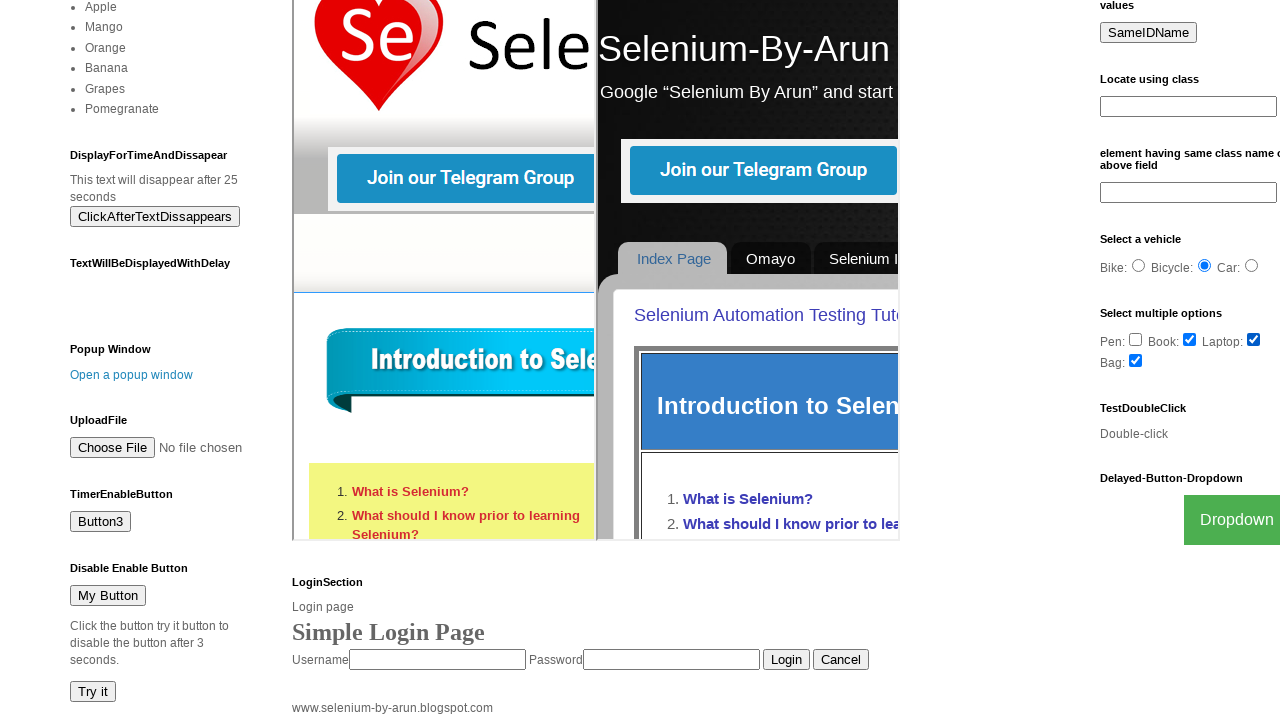